Tests radio button functionality by clicking three different radio buttons using different selector strategies (id, CSS selector, and XPath)

Starting URL: https://formy-project.herokuapp.com/radiobutton

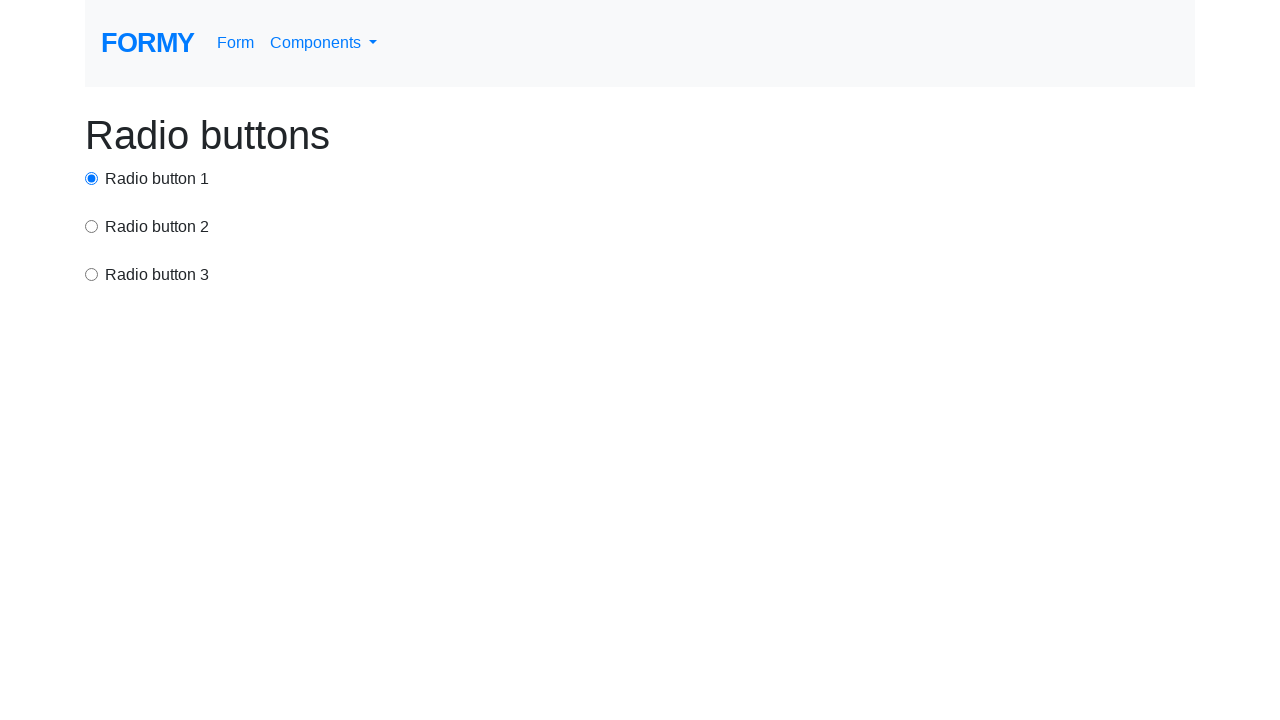

Clicked radio button 1 using id selector at (92, 178) on #radio-button-1
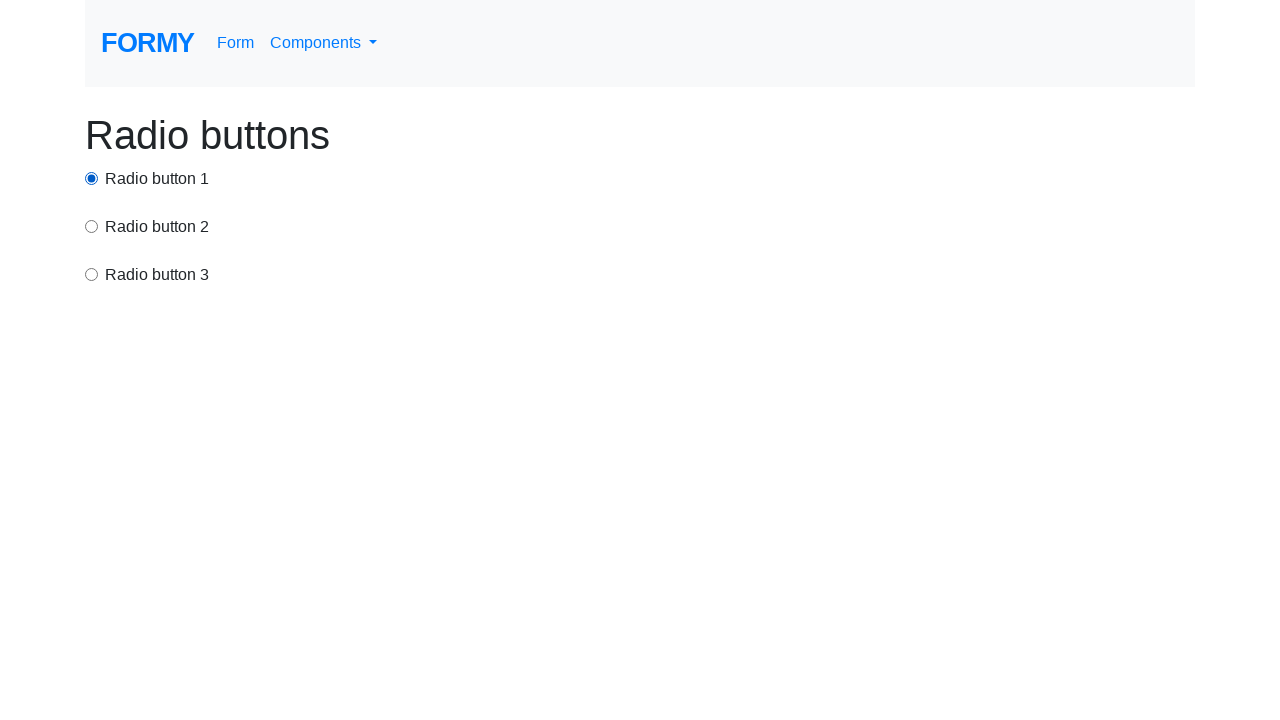

Clicked radio button 2 using CSS selector at (92, 226) on input[value='option2']
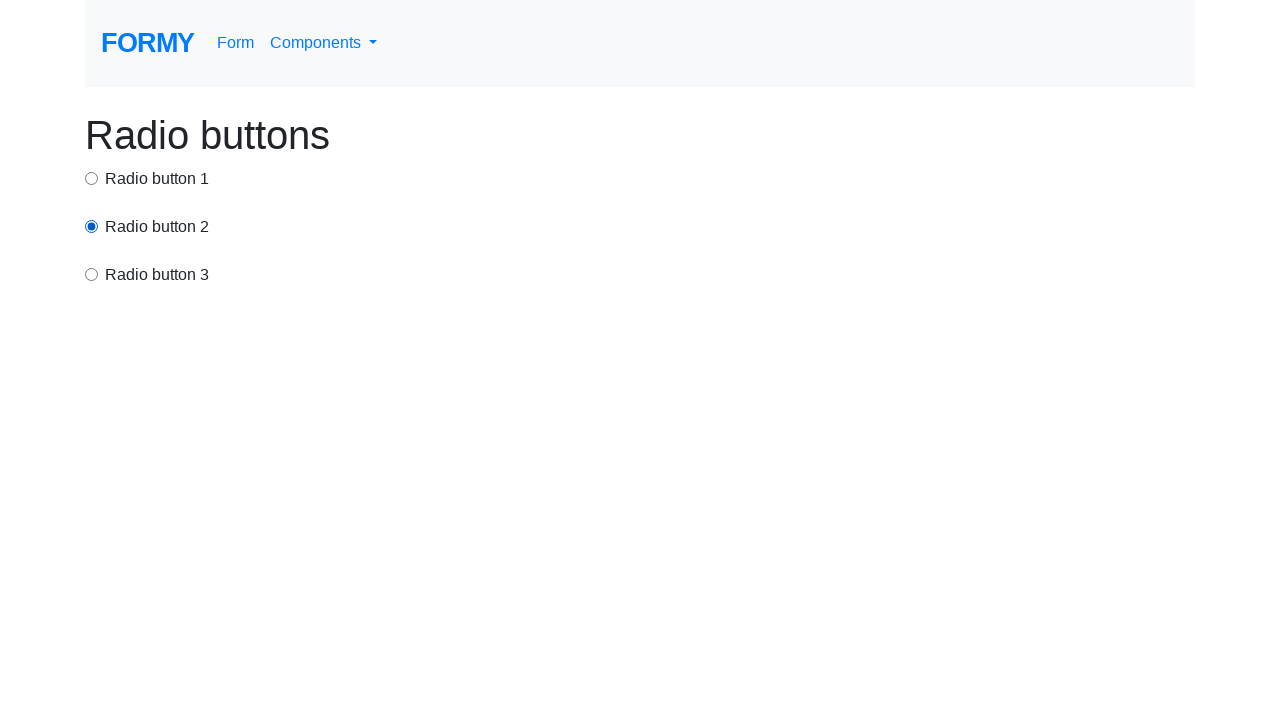

Clicked radio button 3 using XPath selector at (92, 274) on xpath=/html/body/div/div[3]/input
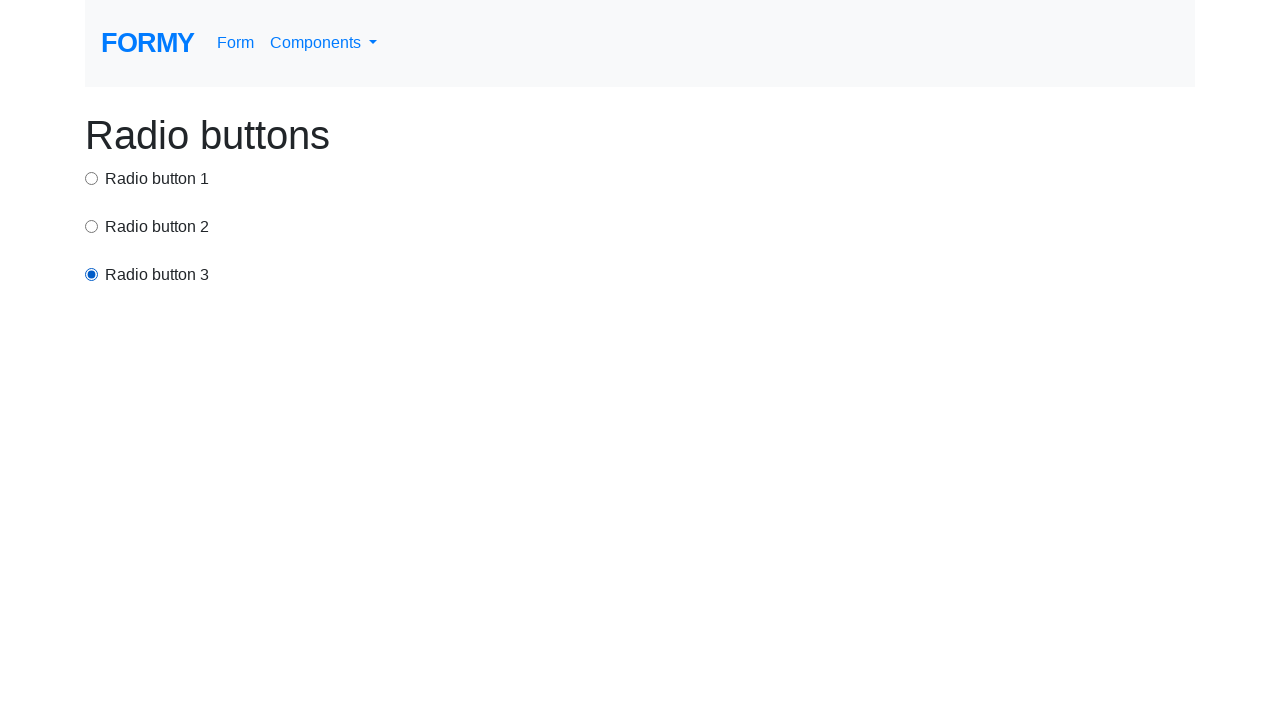

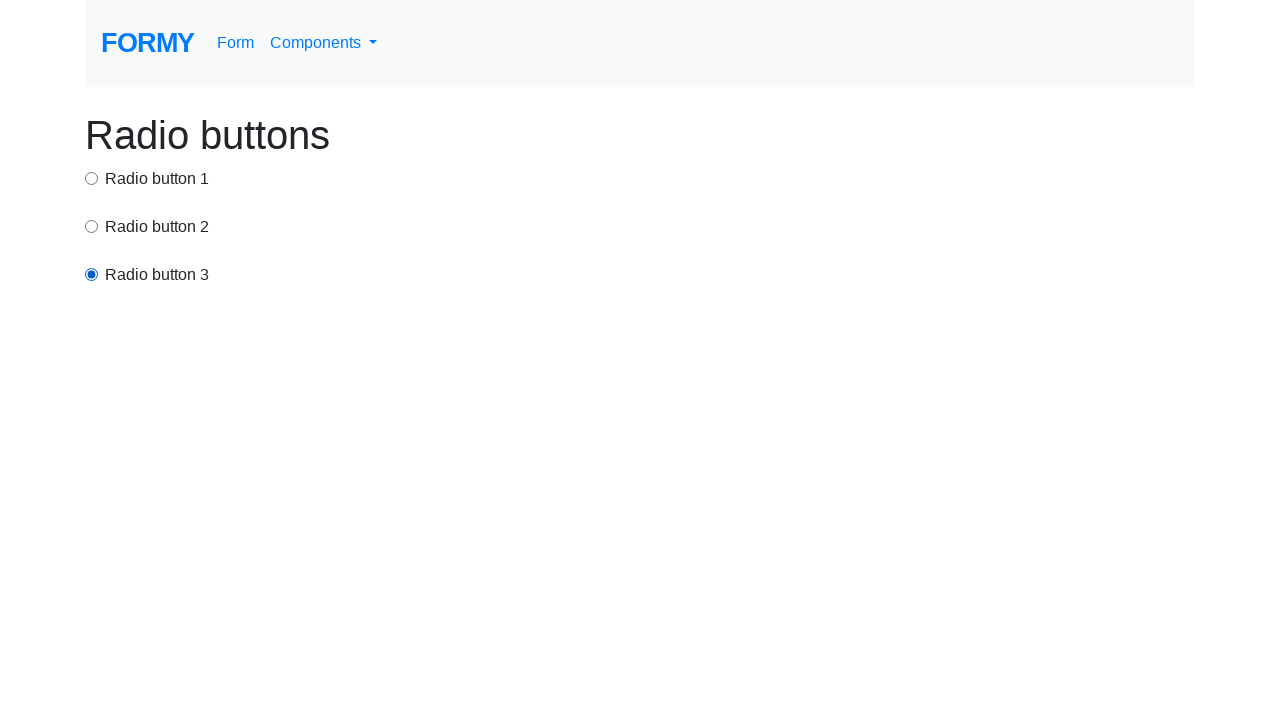